Navigates to the KFC India online ordering website and waits for the page to load

Starting URL: https://online.kfc.co.in/

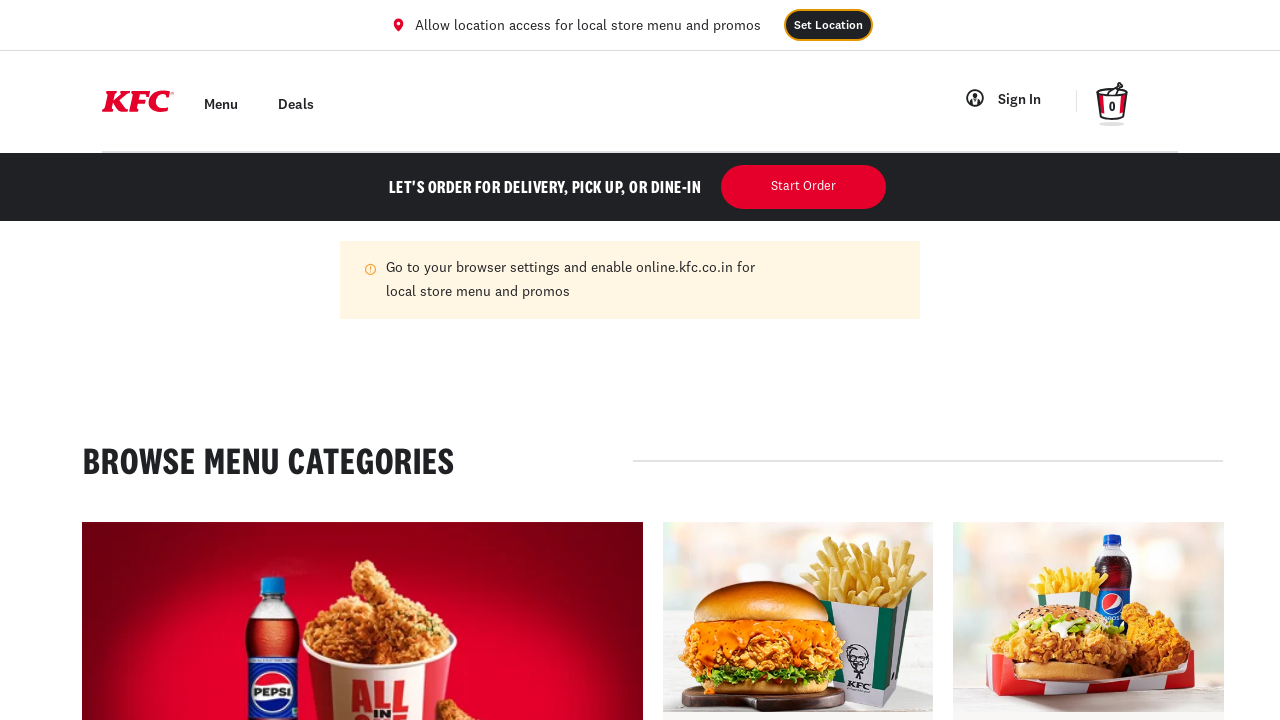

KFC India online ordering page loaded (domcontentloaded)
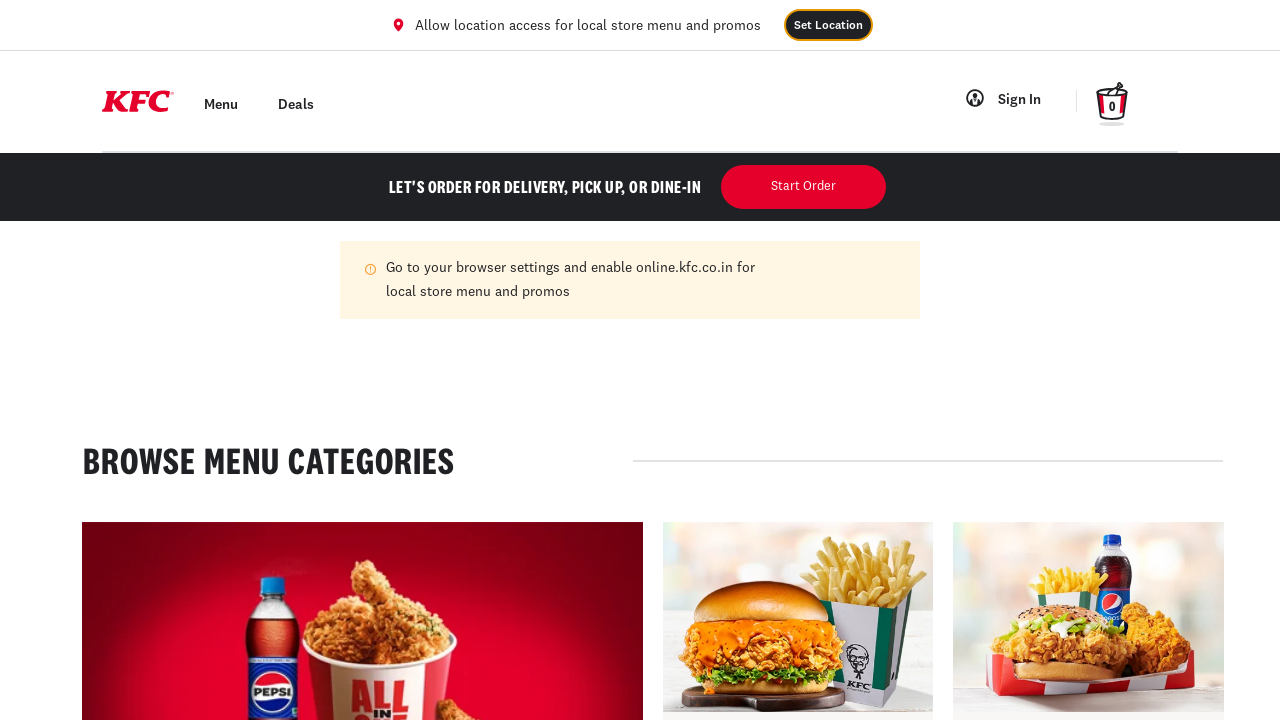

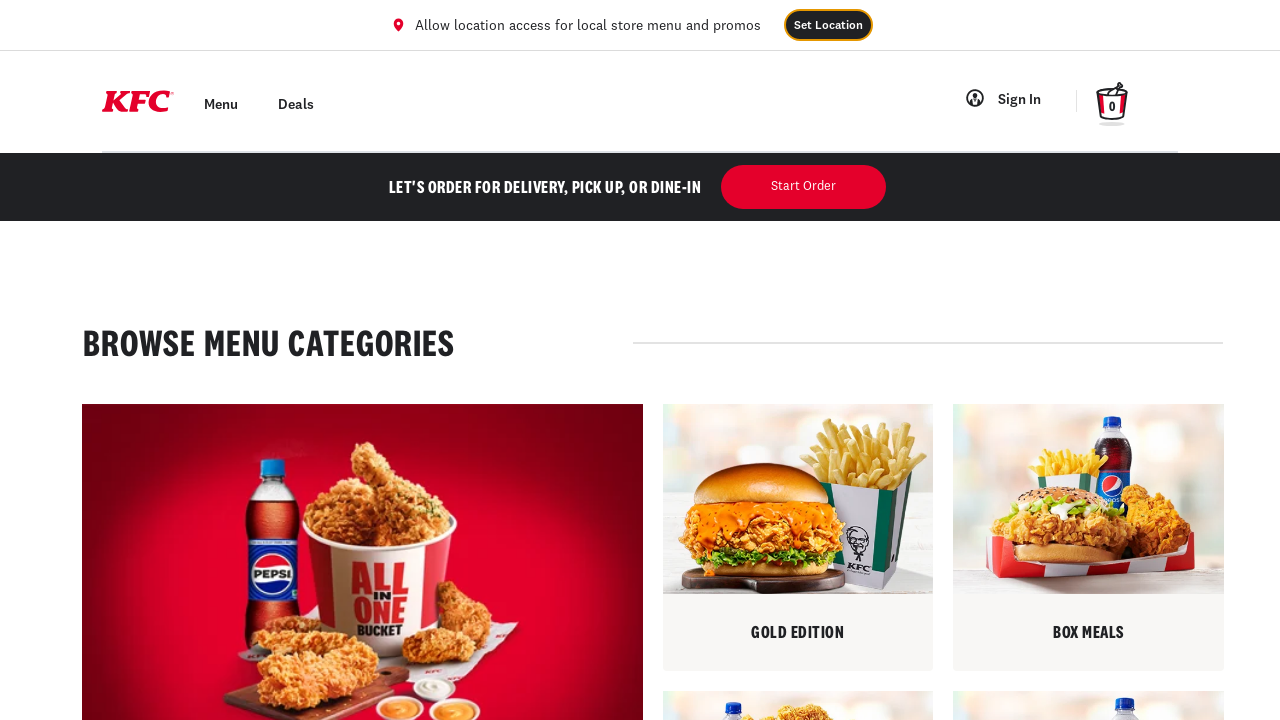